Tests user registration functionality by filling in username, password, and confirm password fields, then clicking register and verifying redirect to login page.

Starting URL: https://crio-qkart-frontend-qa.vercel.app/register

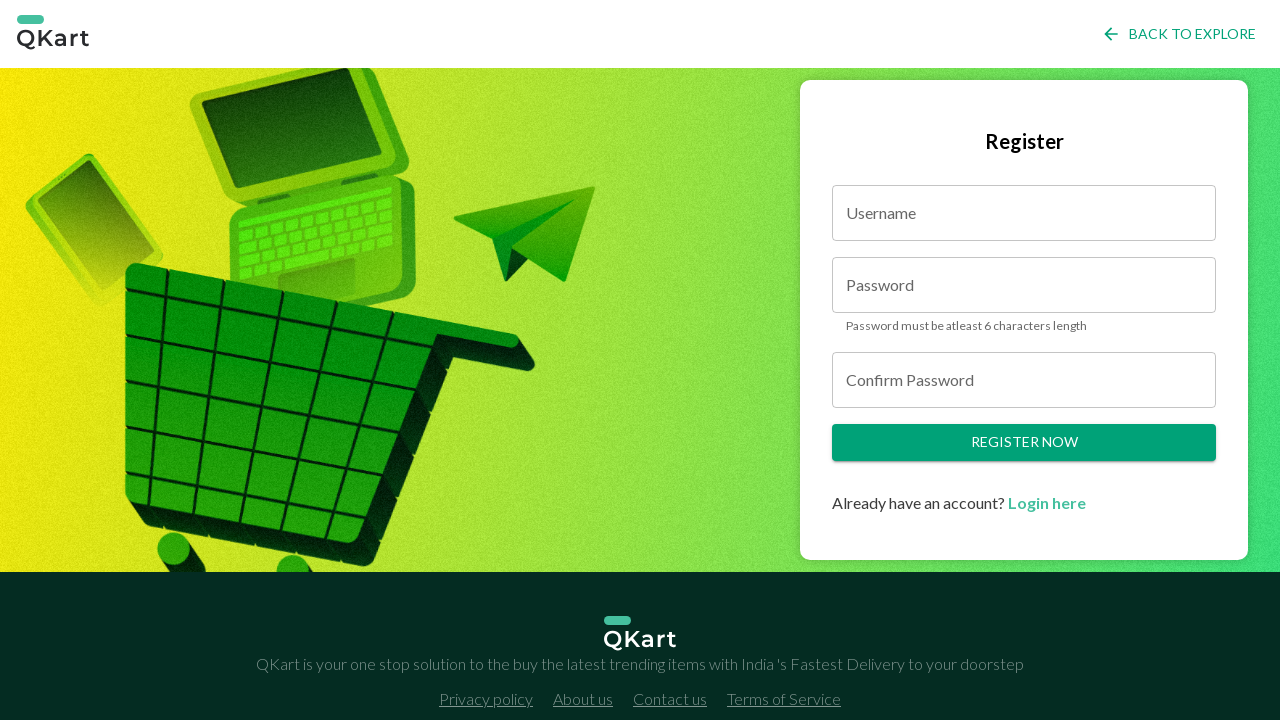

Filled username field with 'testuser_1772437697251' on #username
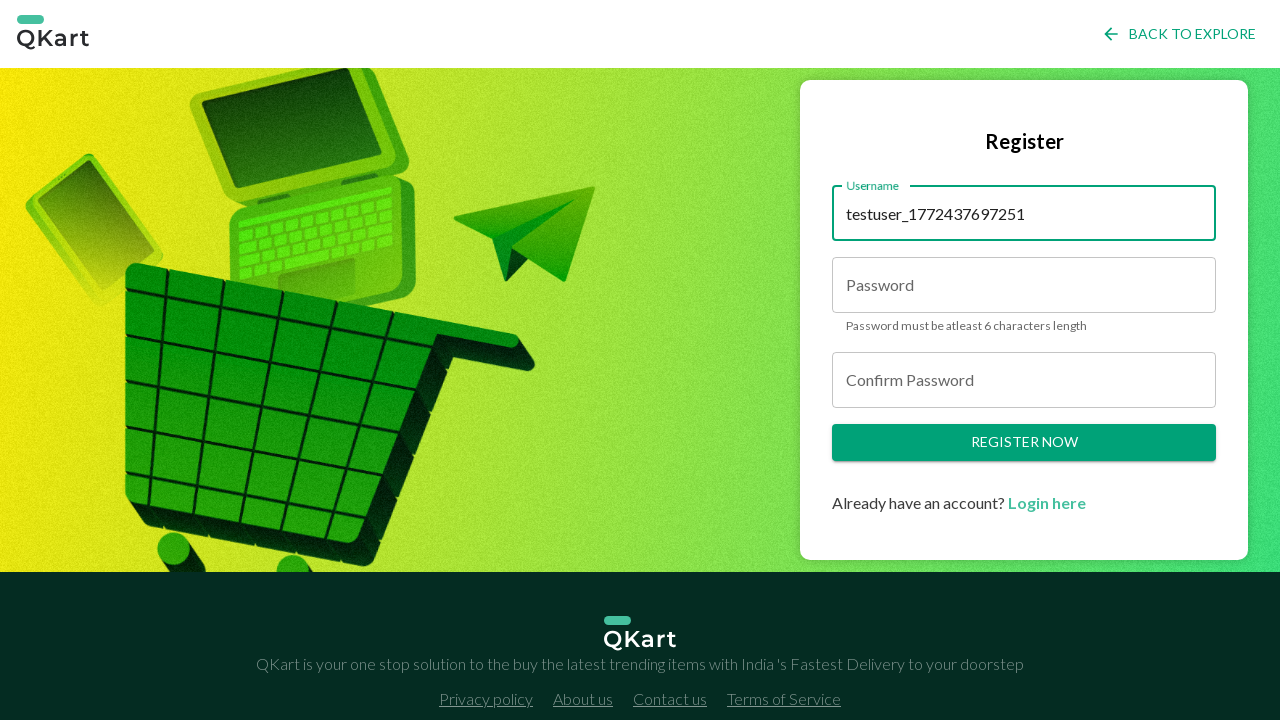

Filled password field with secure password on #password
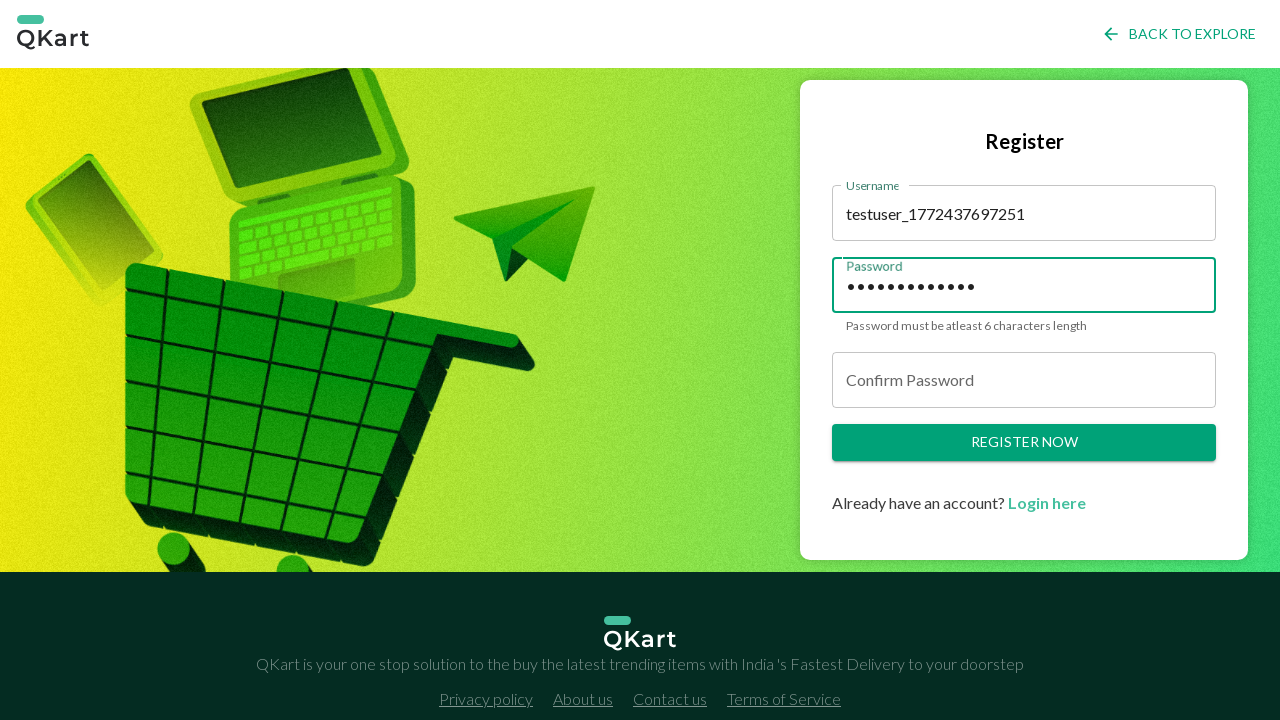

Filled confirm password field with matching password on #confirmPassword
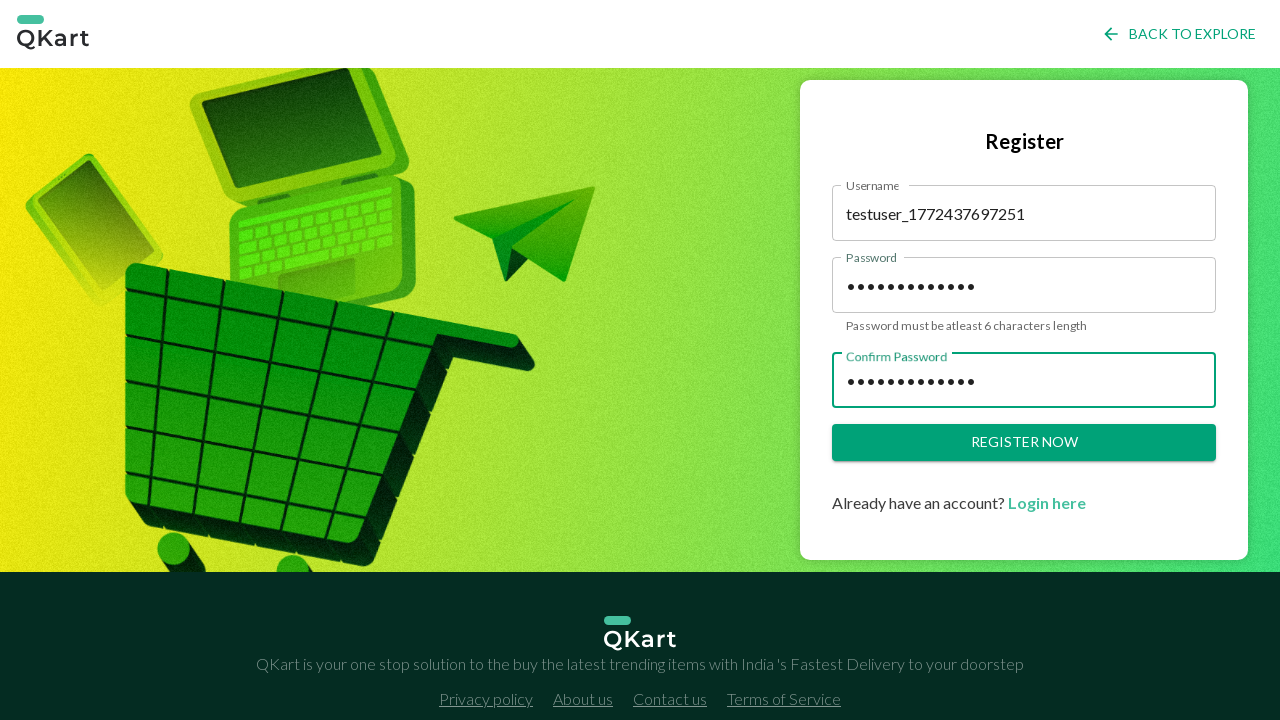

Clicked register button to submit registration form at (1024, 443) on .button
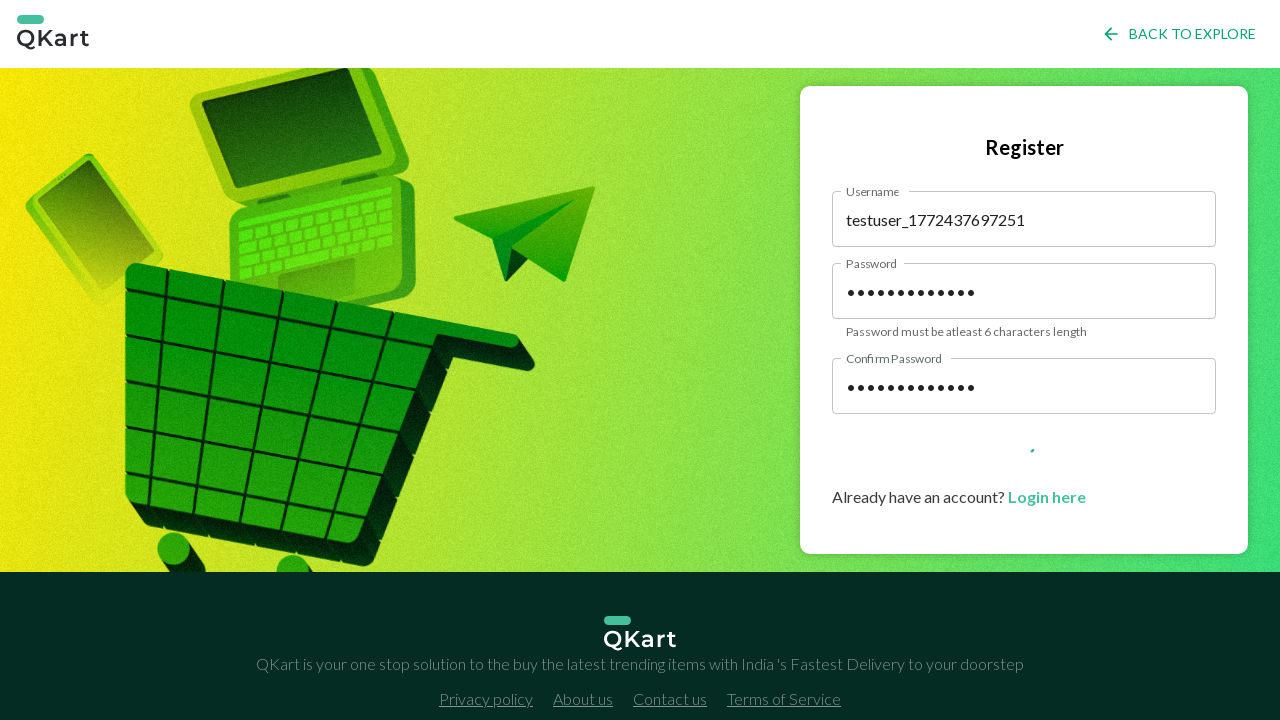

Successfully redirected to login page after registration
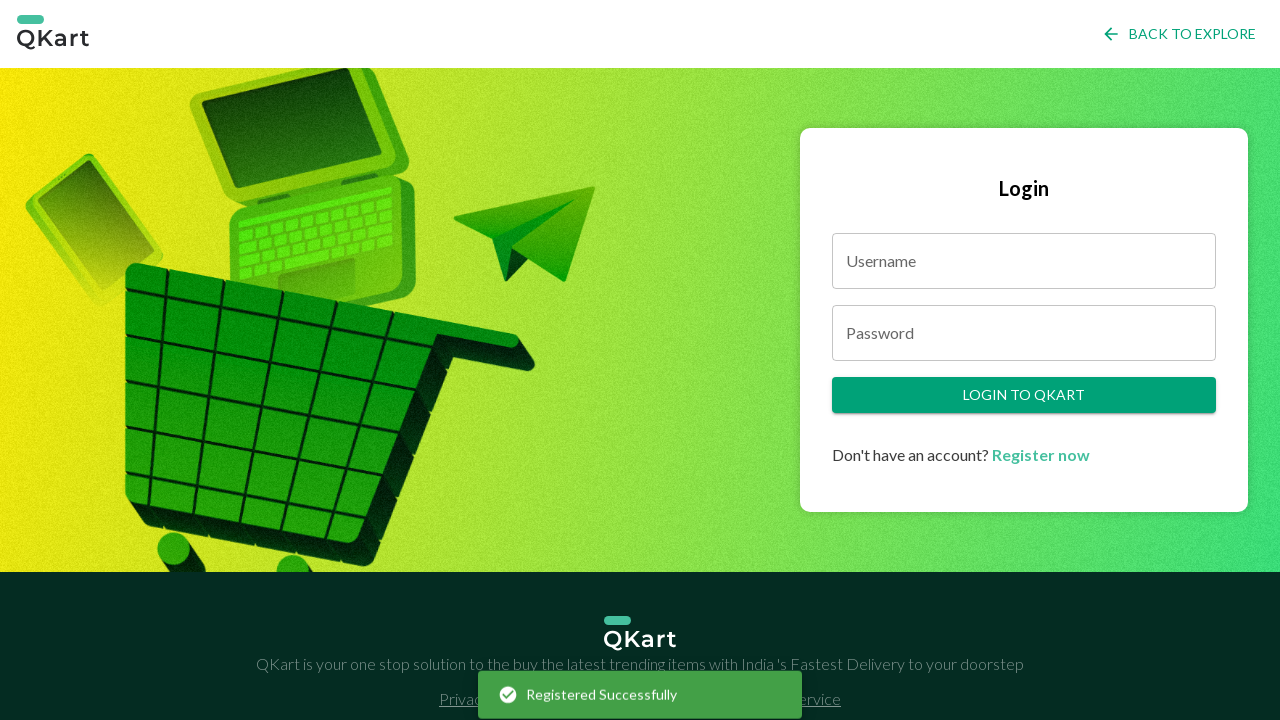

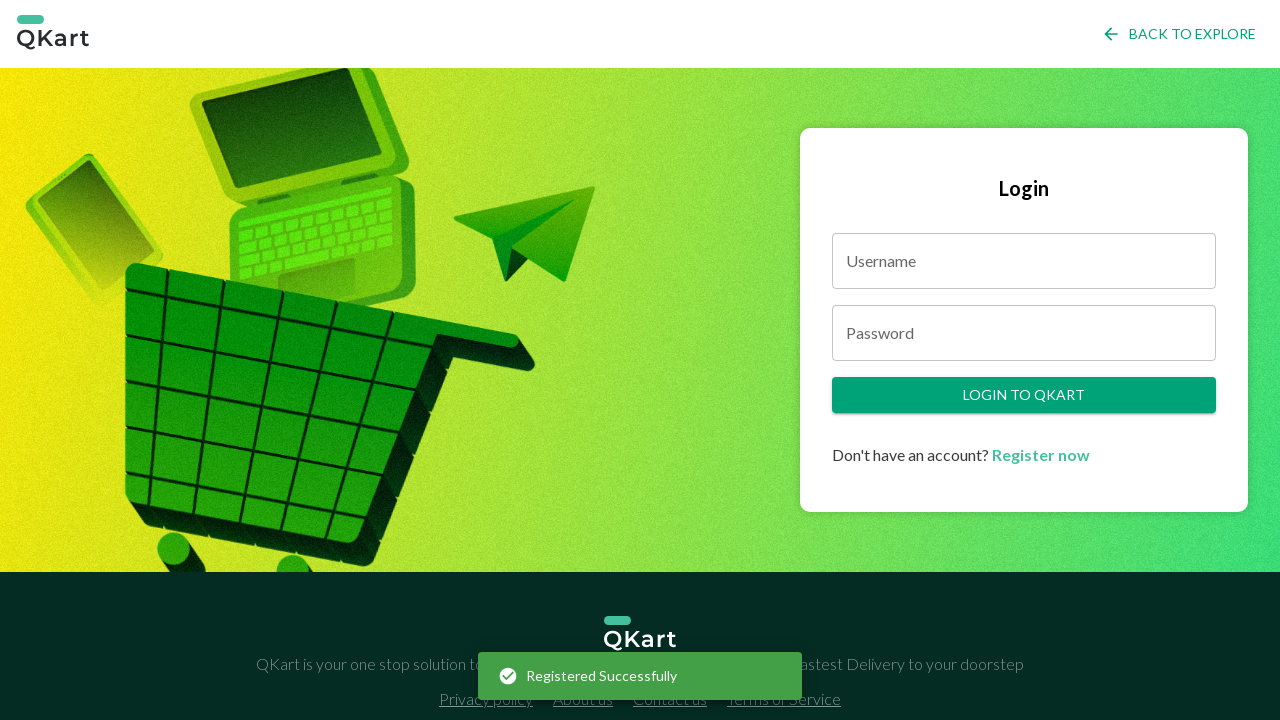